Opens a dropdown menu and clicks on the first dropdown link

Starting URL: https://formy-project.herokuapp.com/buttons

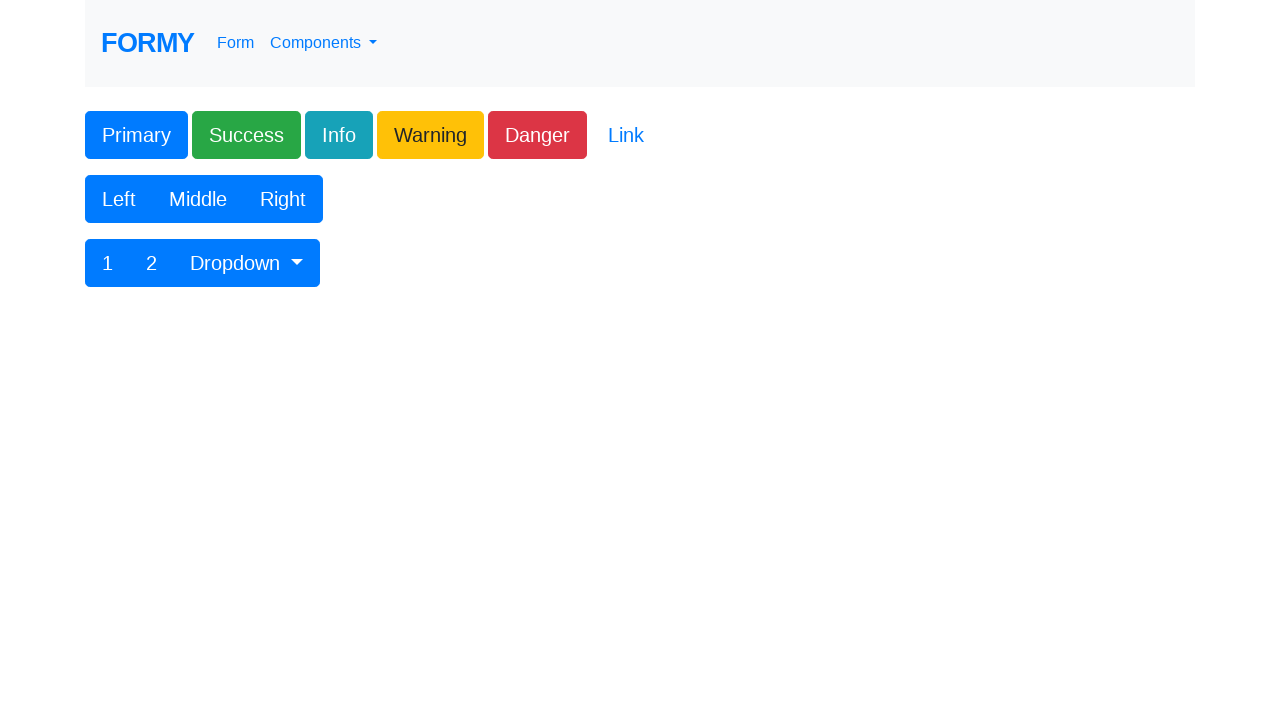

Clicked dropdown toggle button to open menu at (247, 263) on #btnGroupDrop1
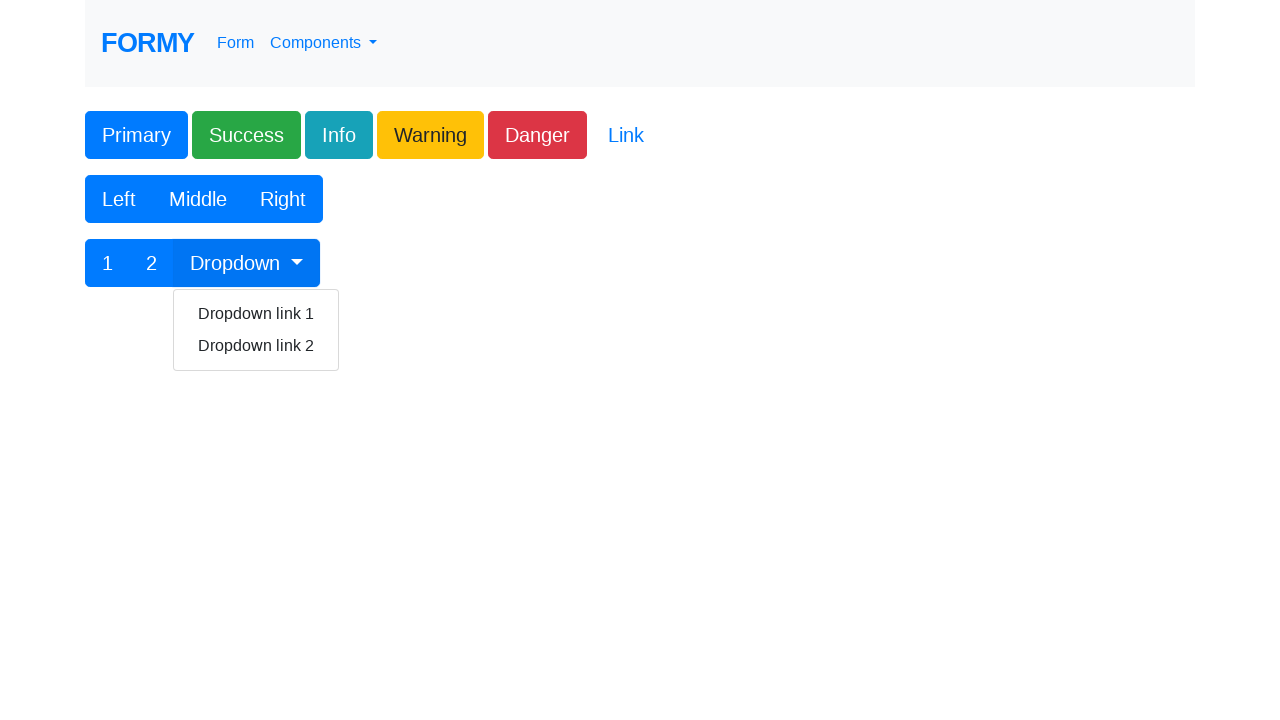

Clicked on first dropdown link in menu at (256, 314) on a:has-text('Dropdown link 1')
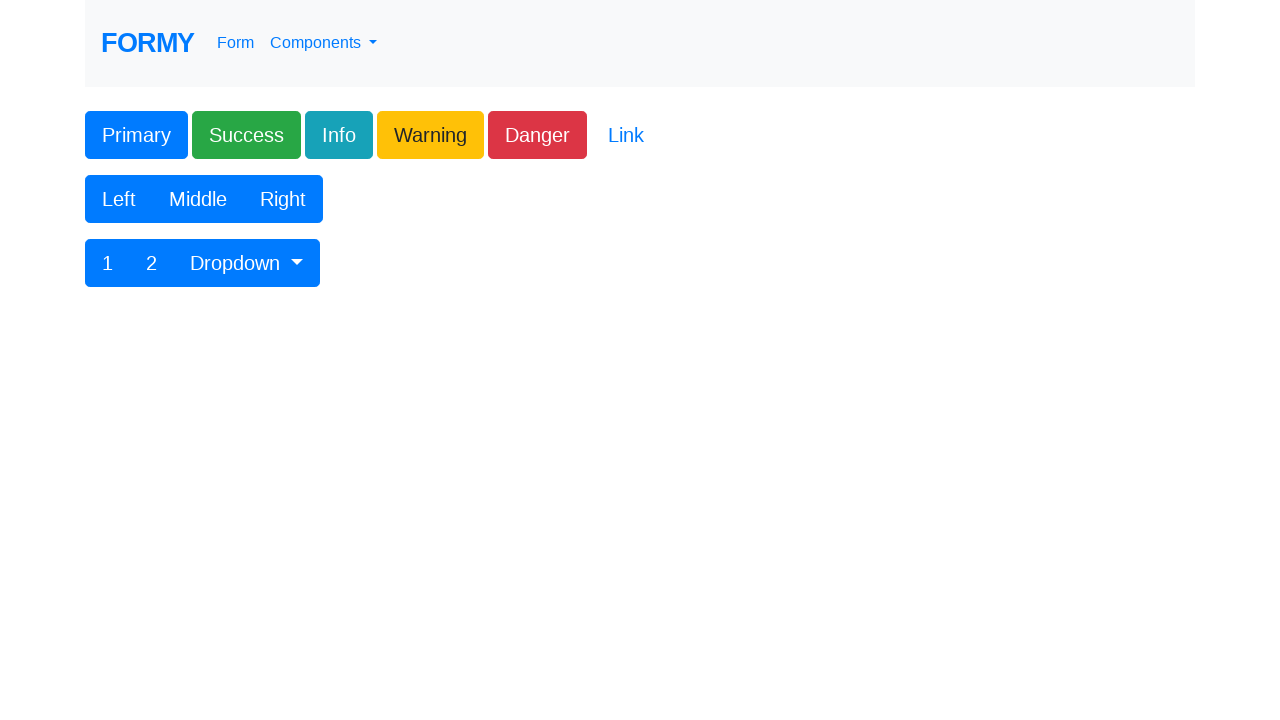

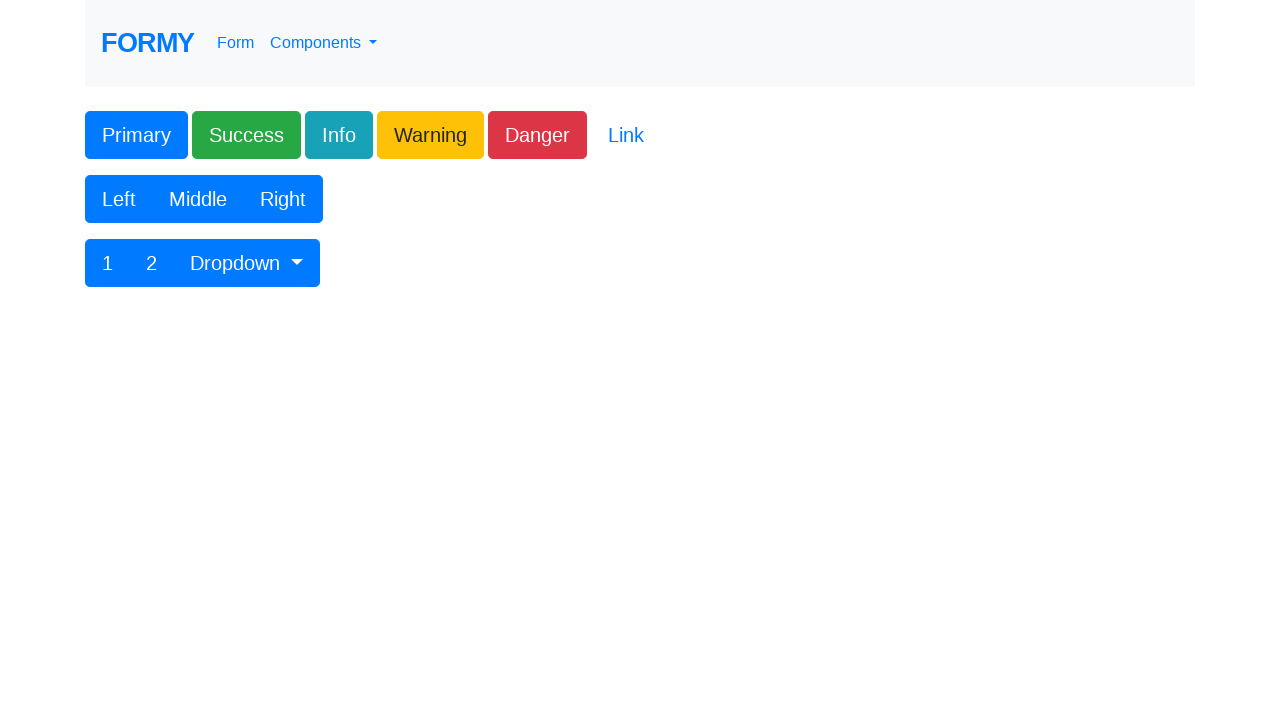